Tests the web tables form on DemoQA by clicking the Add button and filling in registration fields including first name, last name, email, age, salary, and department.

Starting URL: https://demoqa.com/webtables

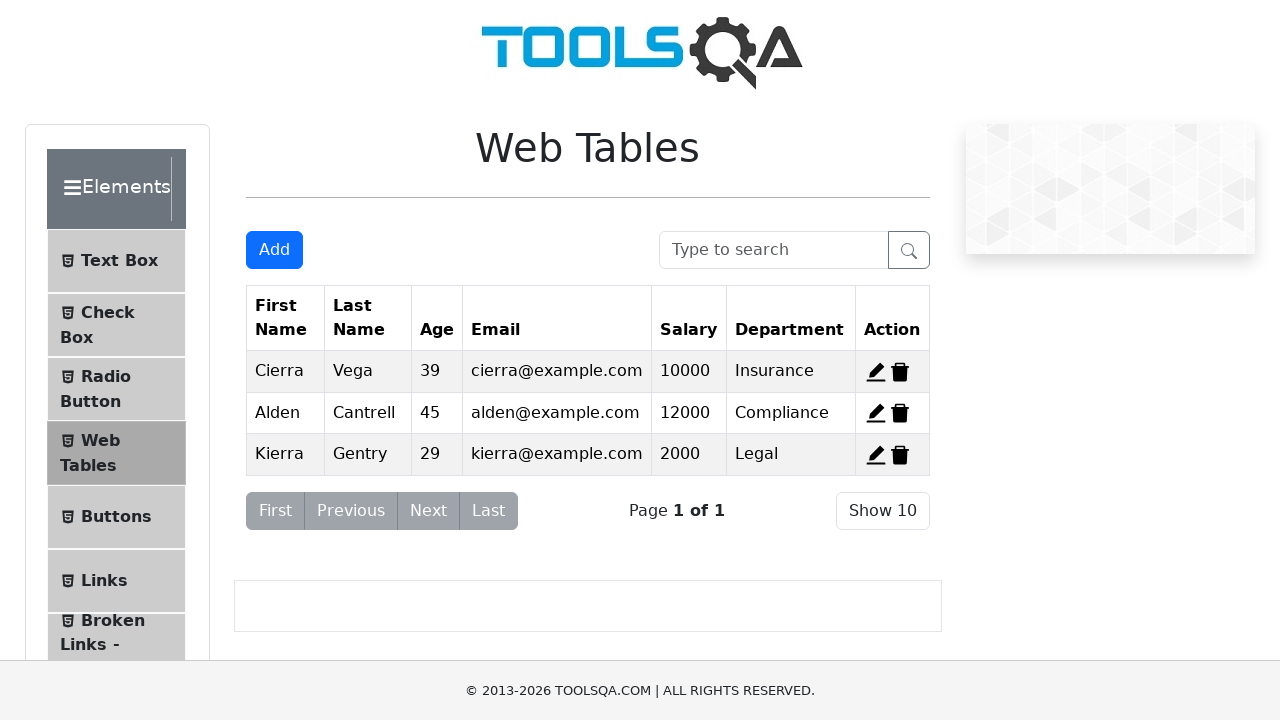

Clicked Add button to open registration form at (274, 250) on button#addNewRecordButton
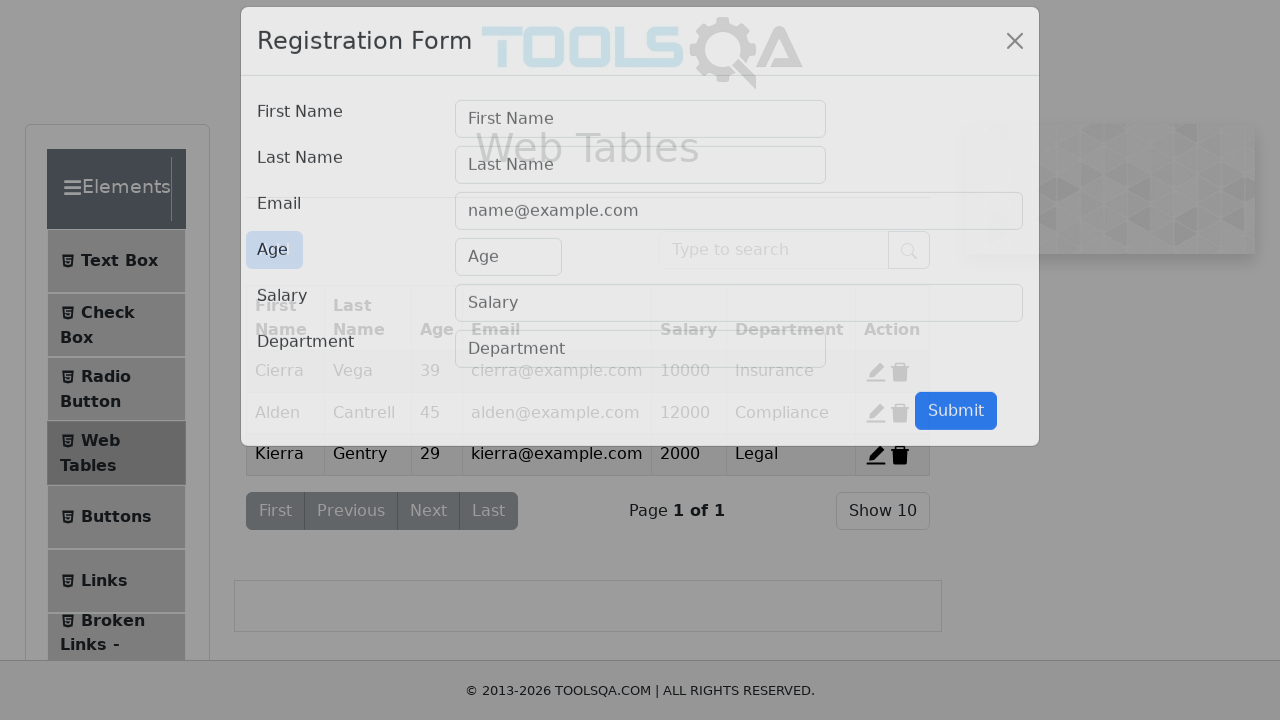

Registration form modal loaded
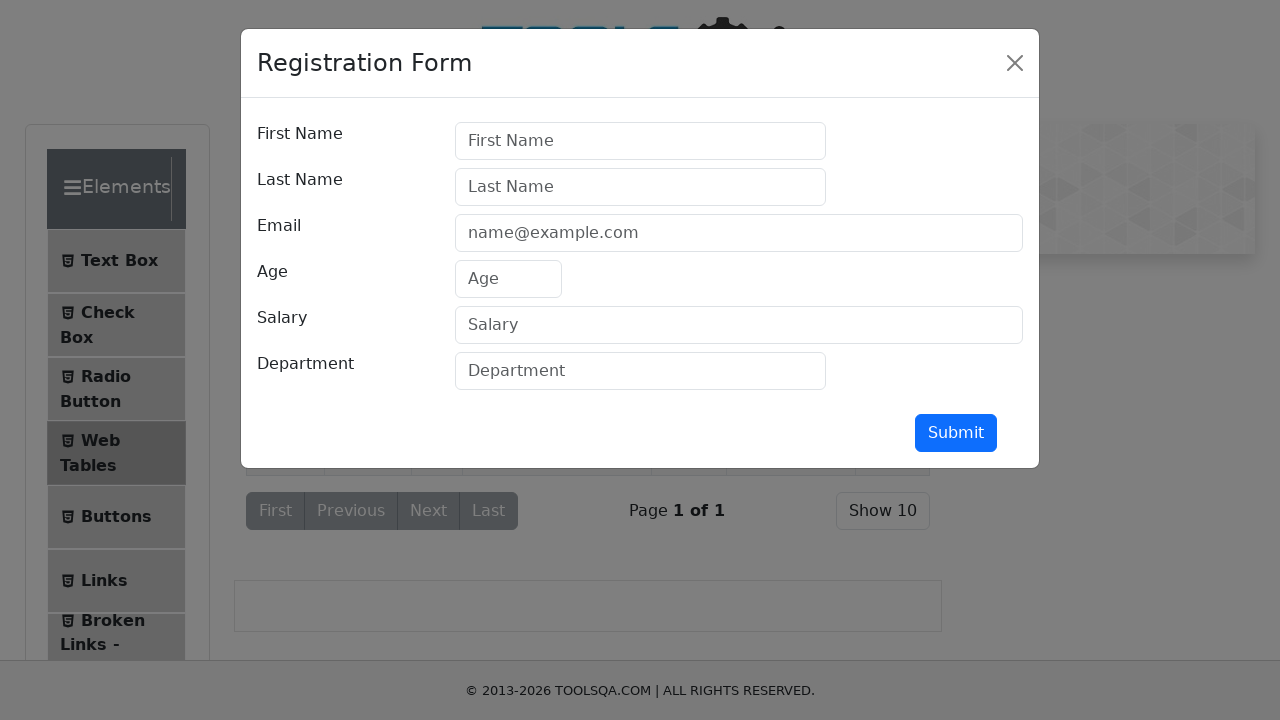

Filled first name field with 'Michael' on #firstName
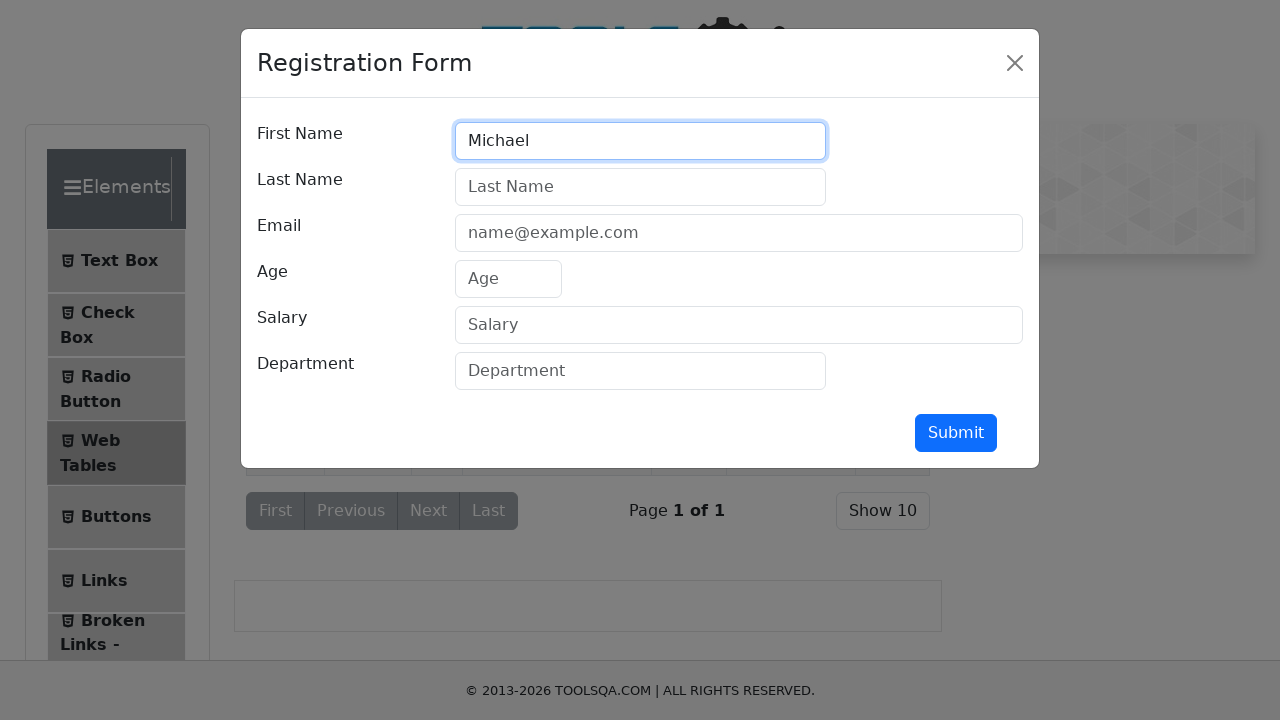

Filled last name field with 'Johnson' on #lastName
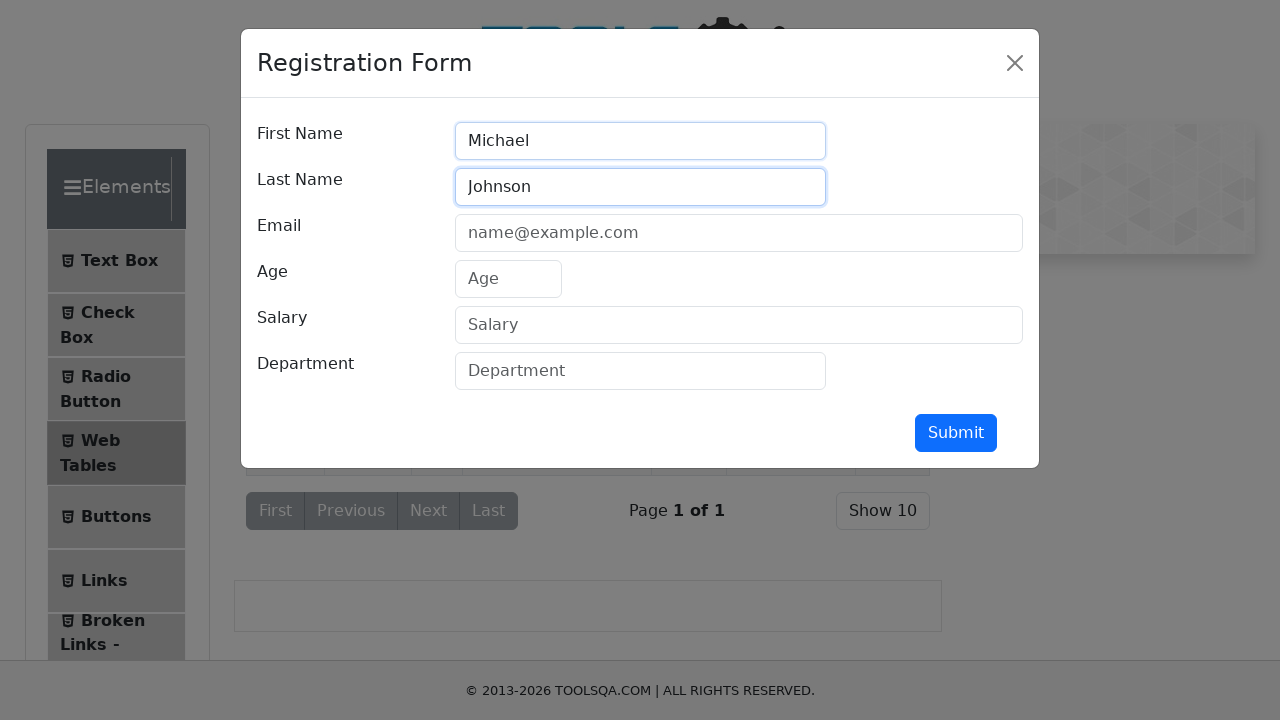

Filled email field with 'michael.johnson@example.com' on #userEmail
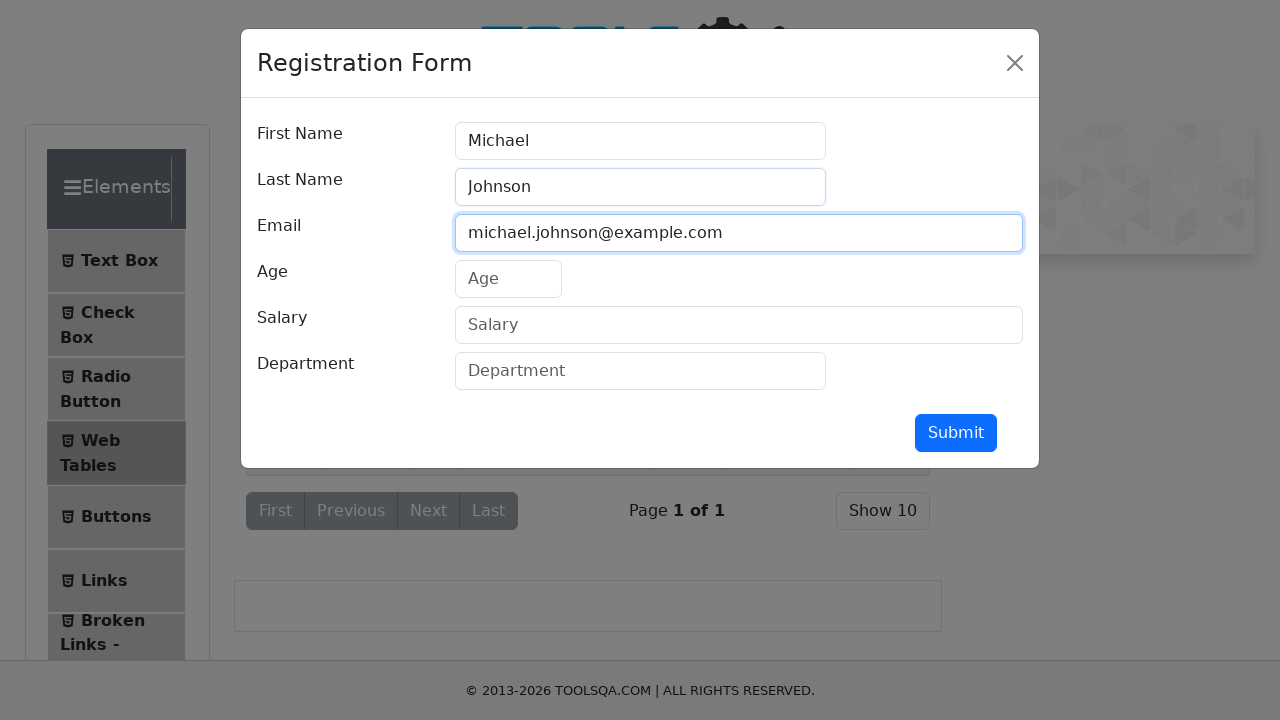

Filled age field with '32' on #age
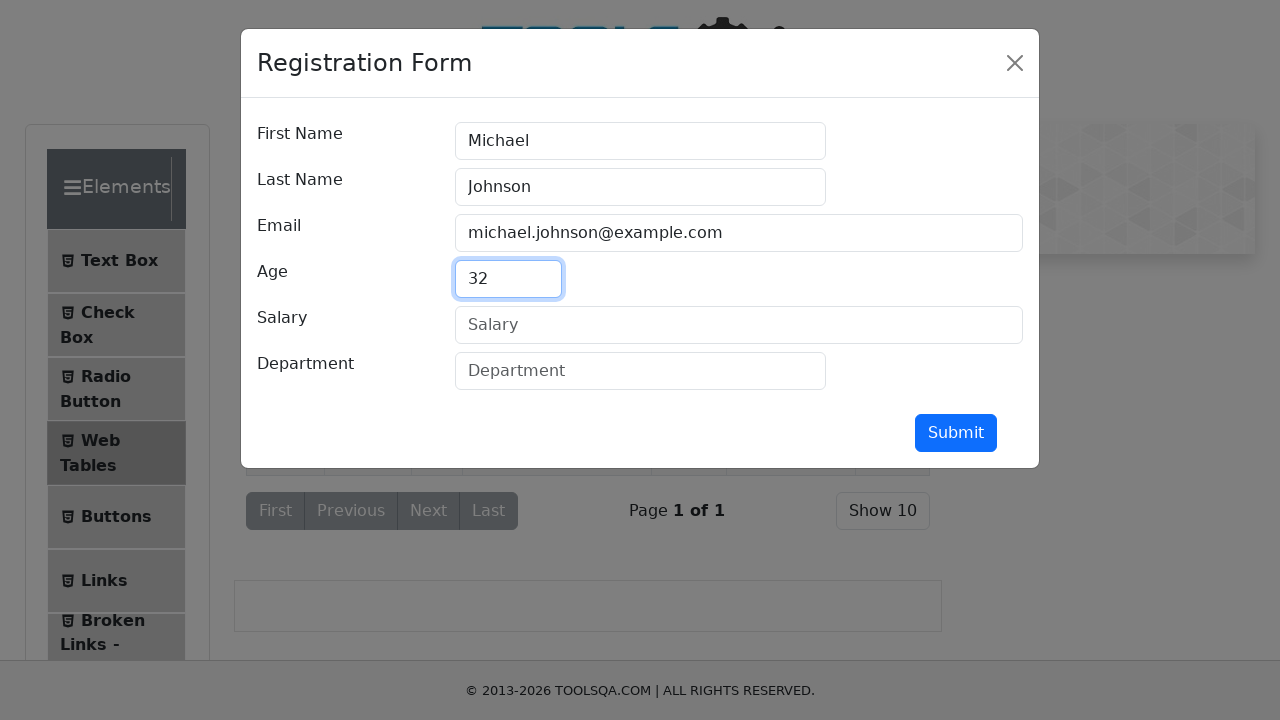

Filled salary field with '65000' on #salary
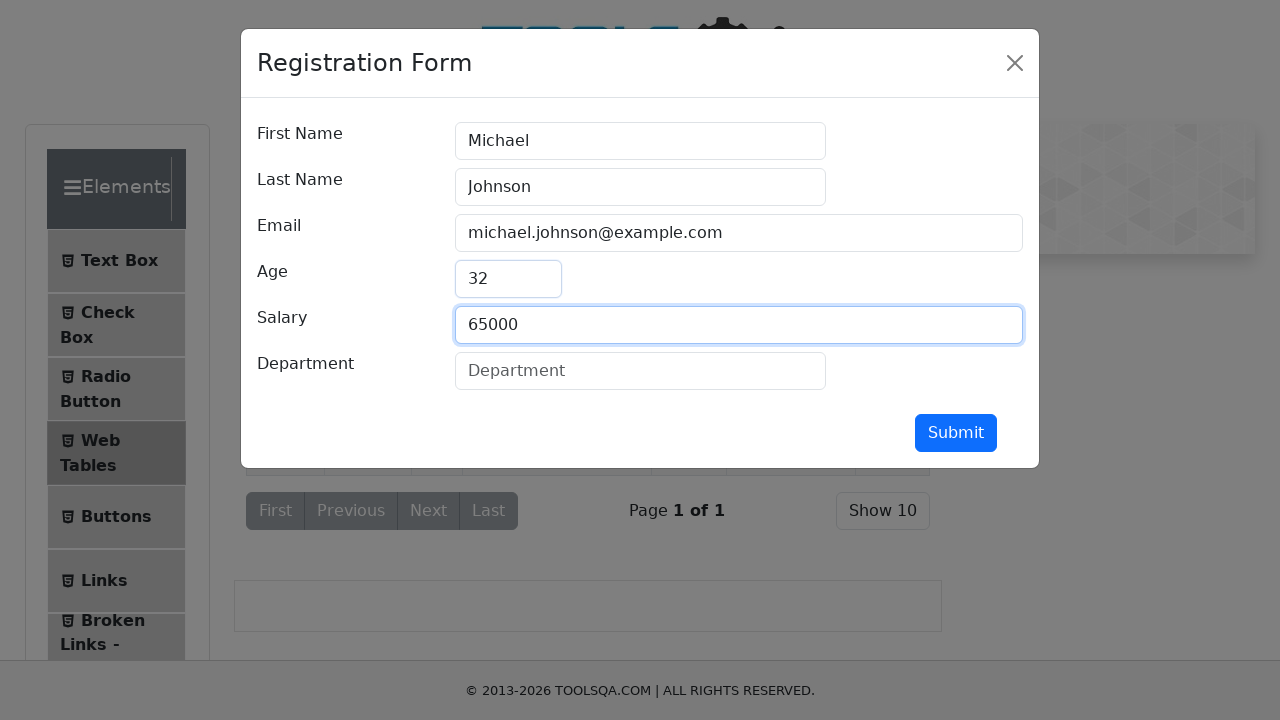

Filled department field with 'Engineering' on #department
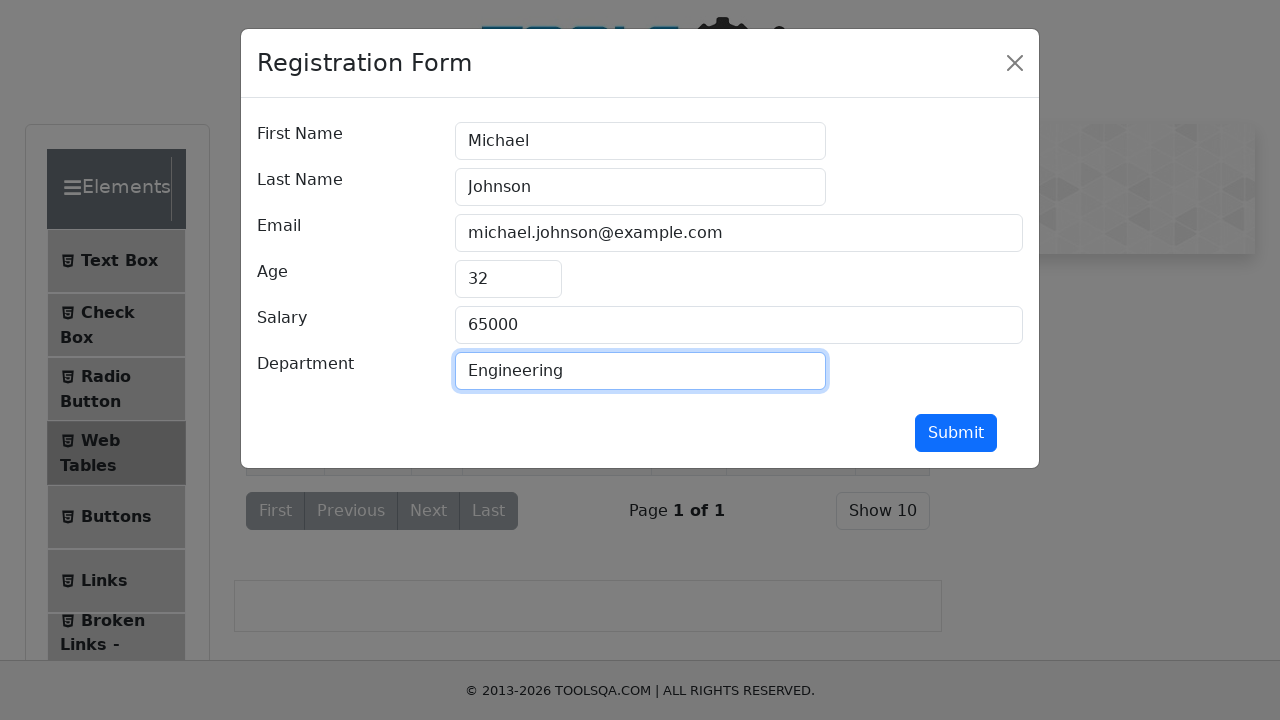

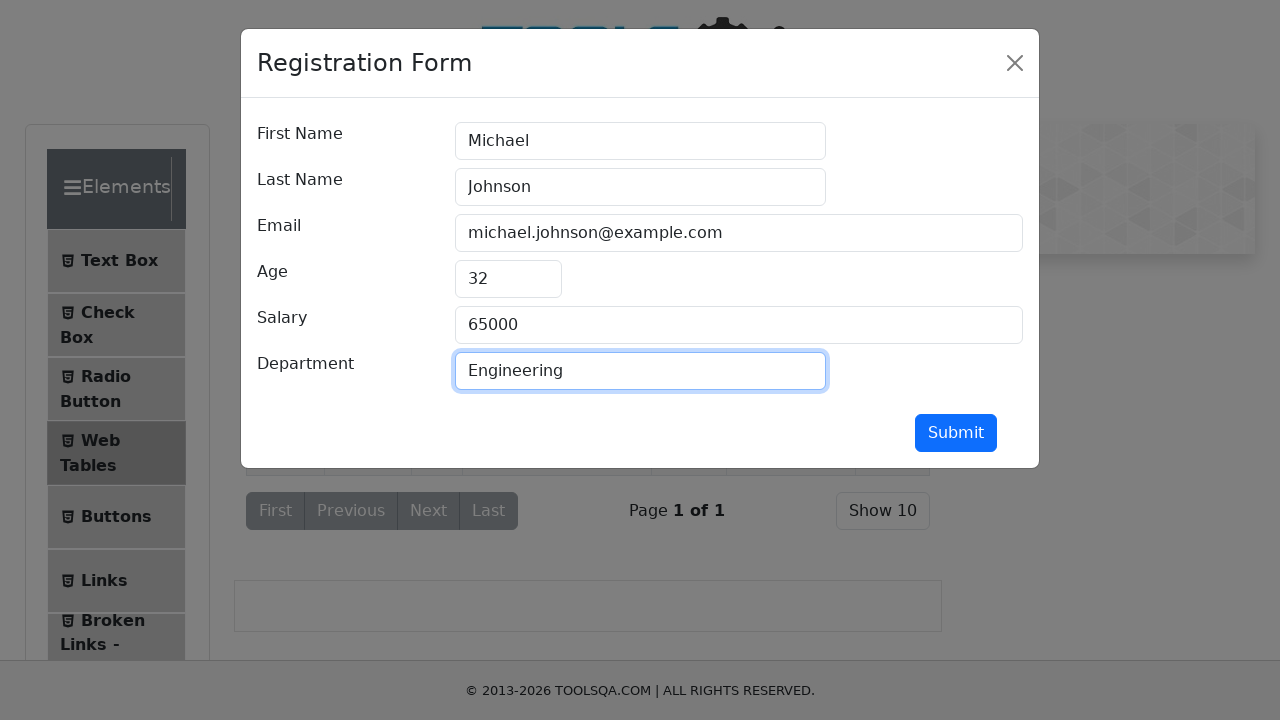